Tests dynamic control behaviors by clicking checkbox and remove button, enabling/disabling text input field, and verifying state changes

Starting URL: https://the-internet.herokuapp.com/dynamic_controls

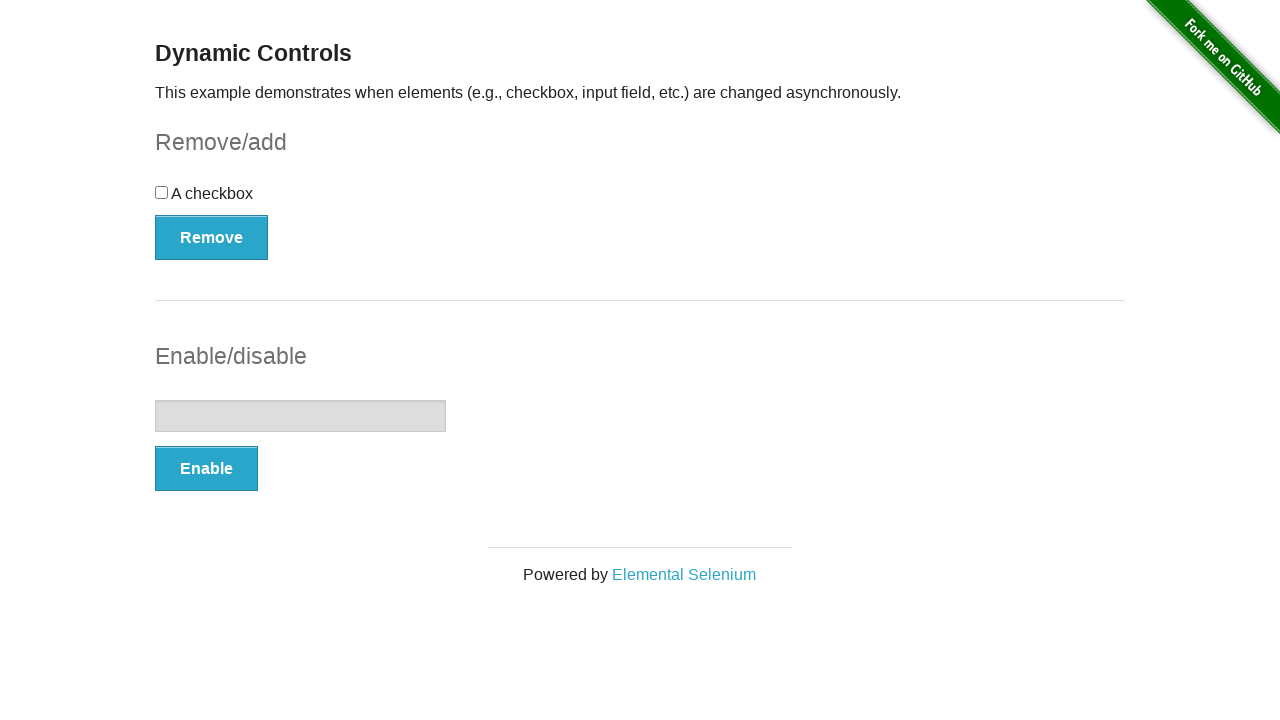

Clicked checkbox to toggle its state at (162, 192) on input[type='checkbox']
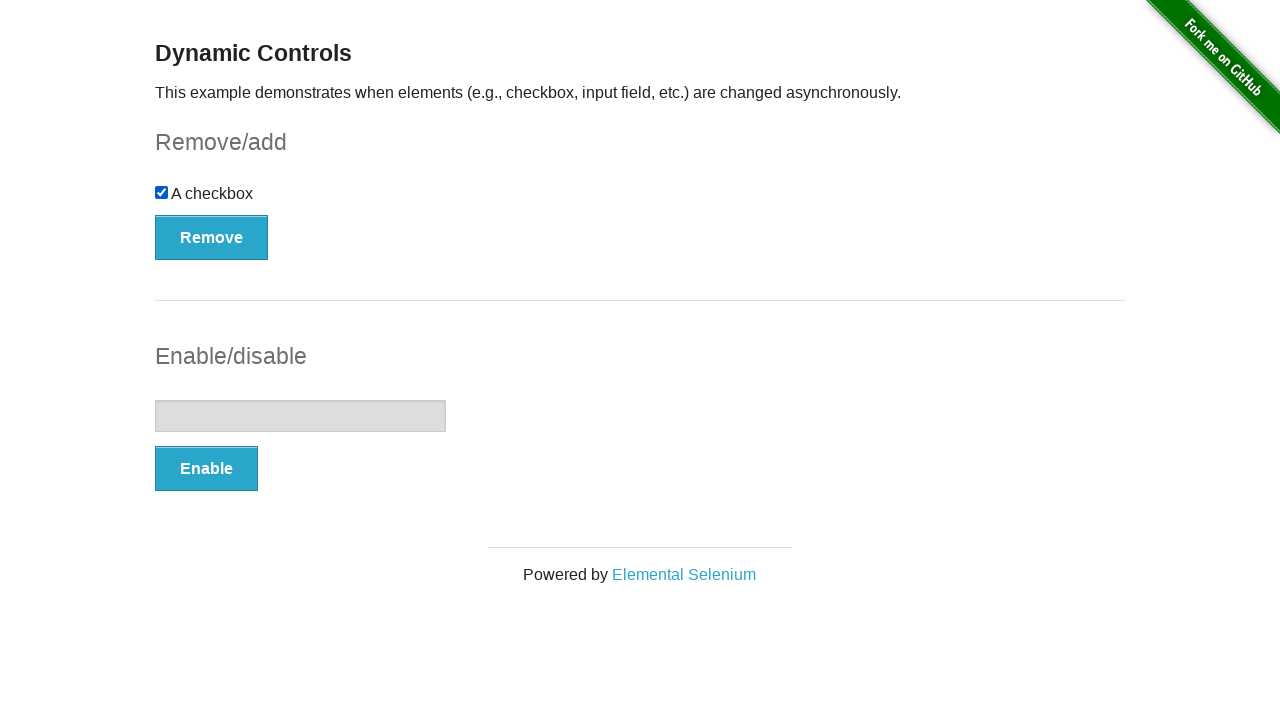

Clicked Remove button to remove the checkbox at (212, 237) on button:has-text('Remove')
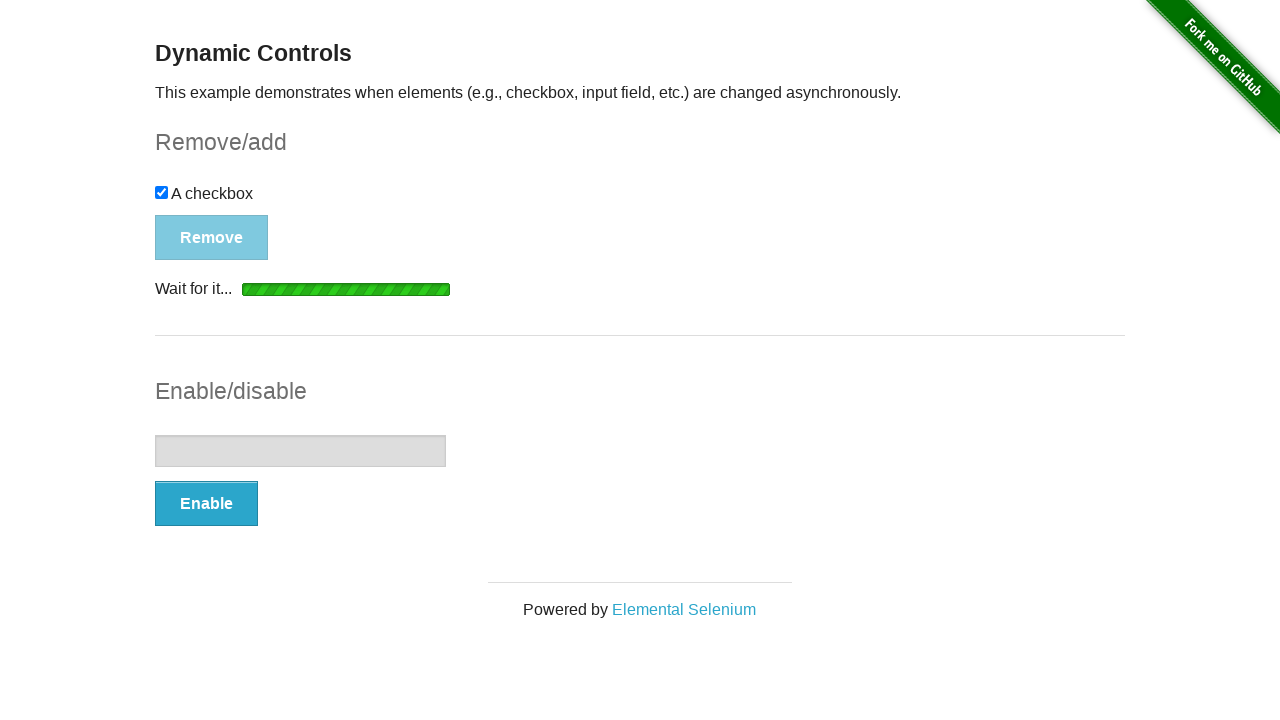

Removal message appeared
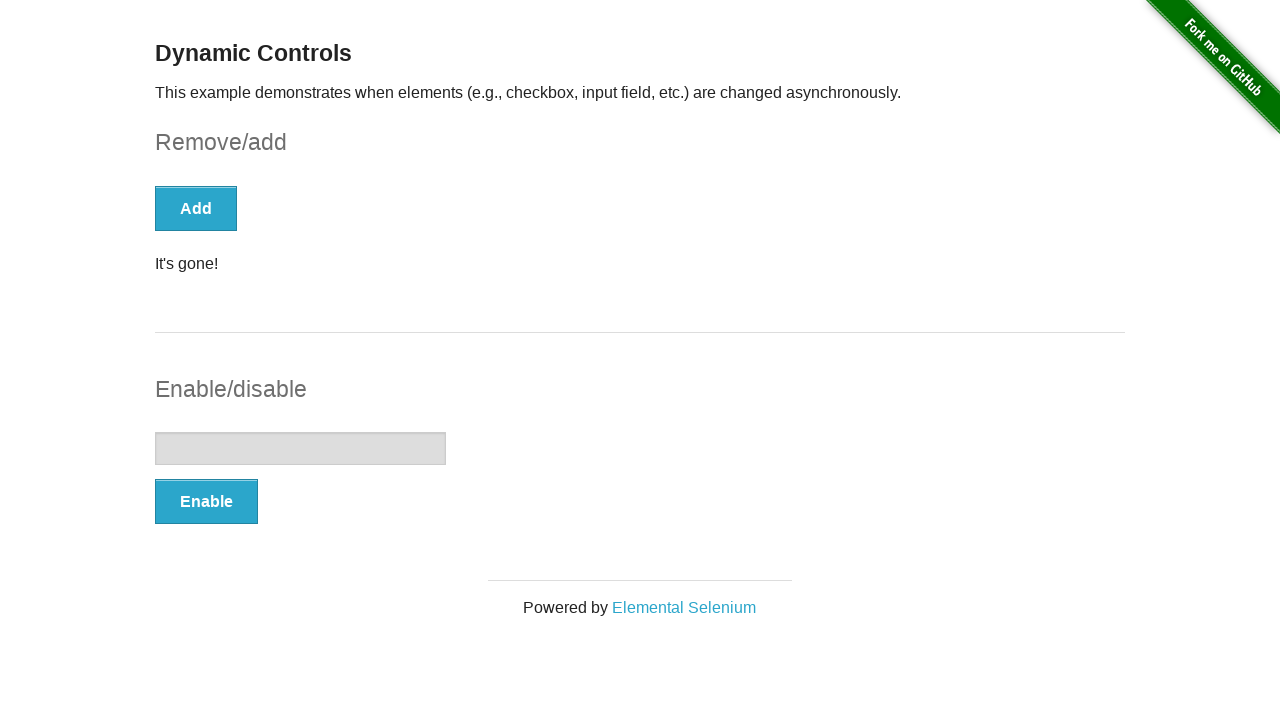

Clicked Enable button to enable text input field at (206, 501) on button:has-text('Enable')
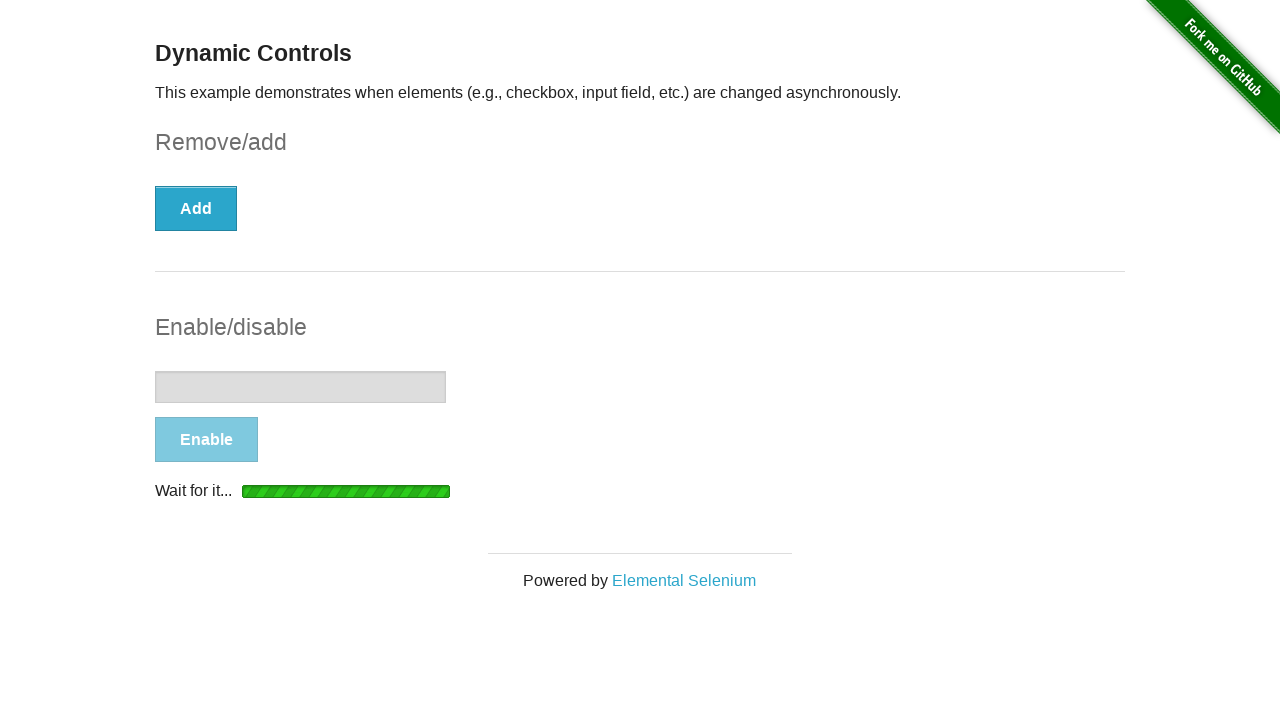

Text input field enabled message appeared
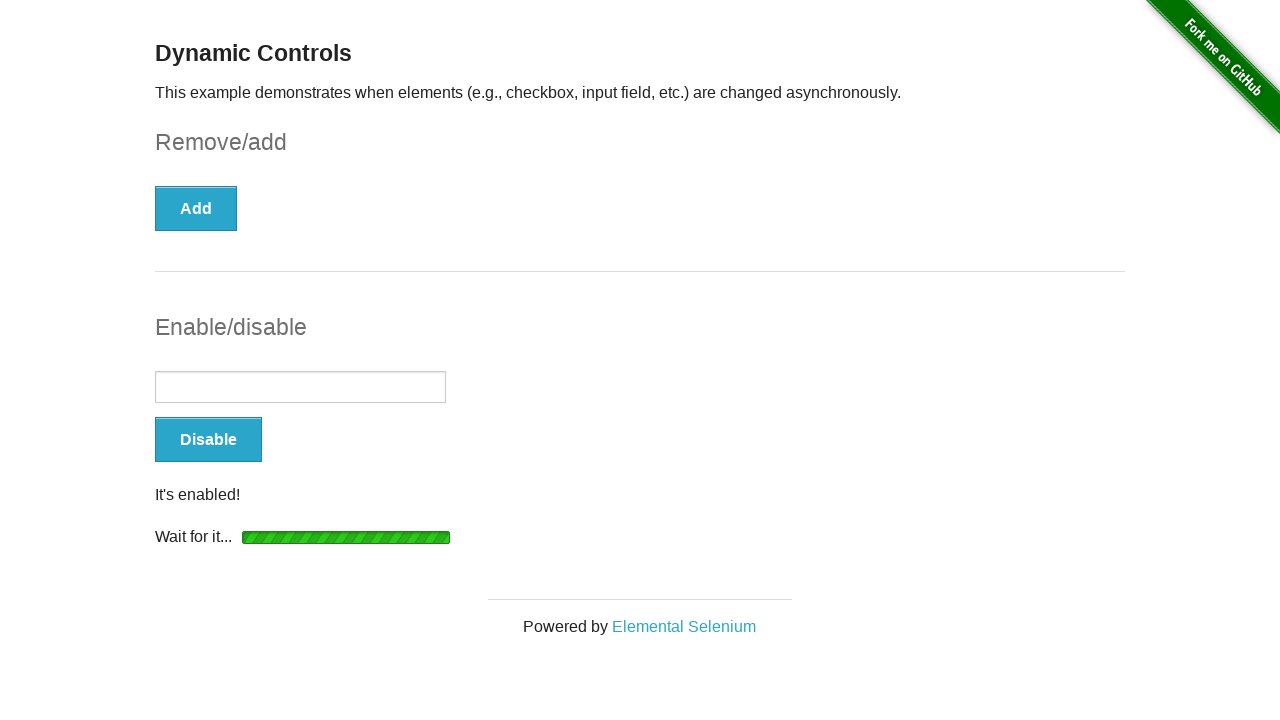

Entered 'Hello' into the now-enabled text input field on input[type='text']
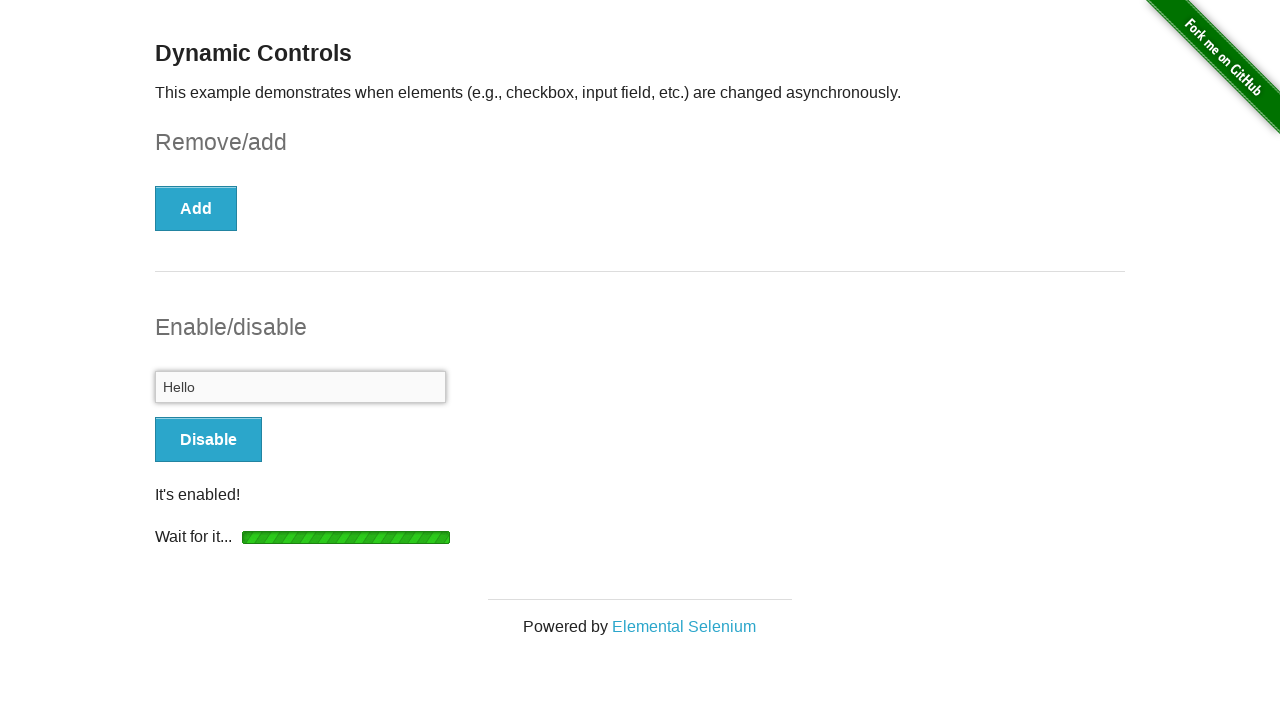

Clicked Disable button to disable text input field at (208, 440) on button:has-text('Disable')
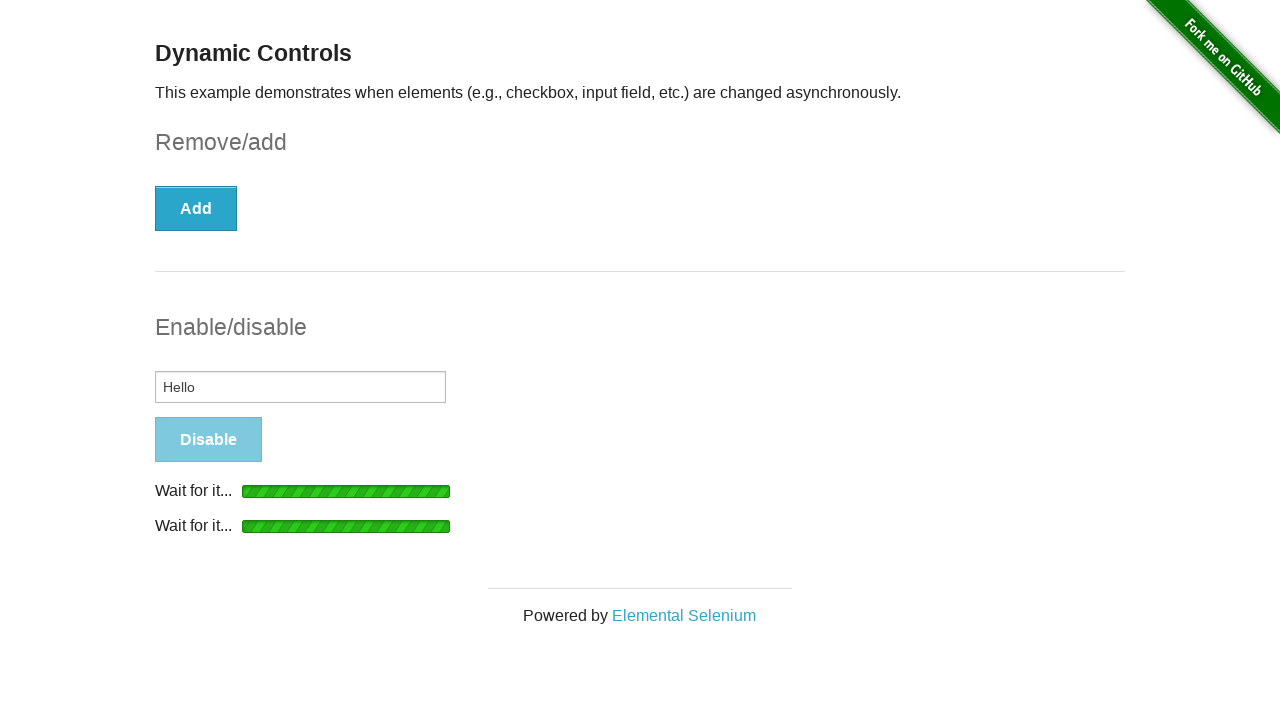

Text input field disabled message appeared
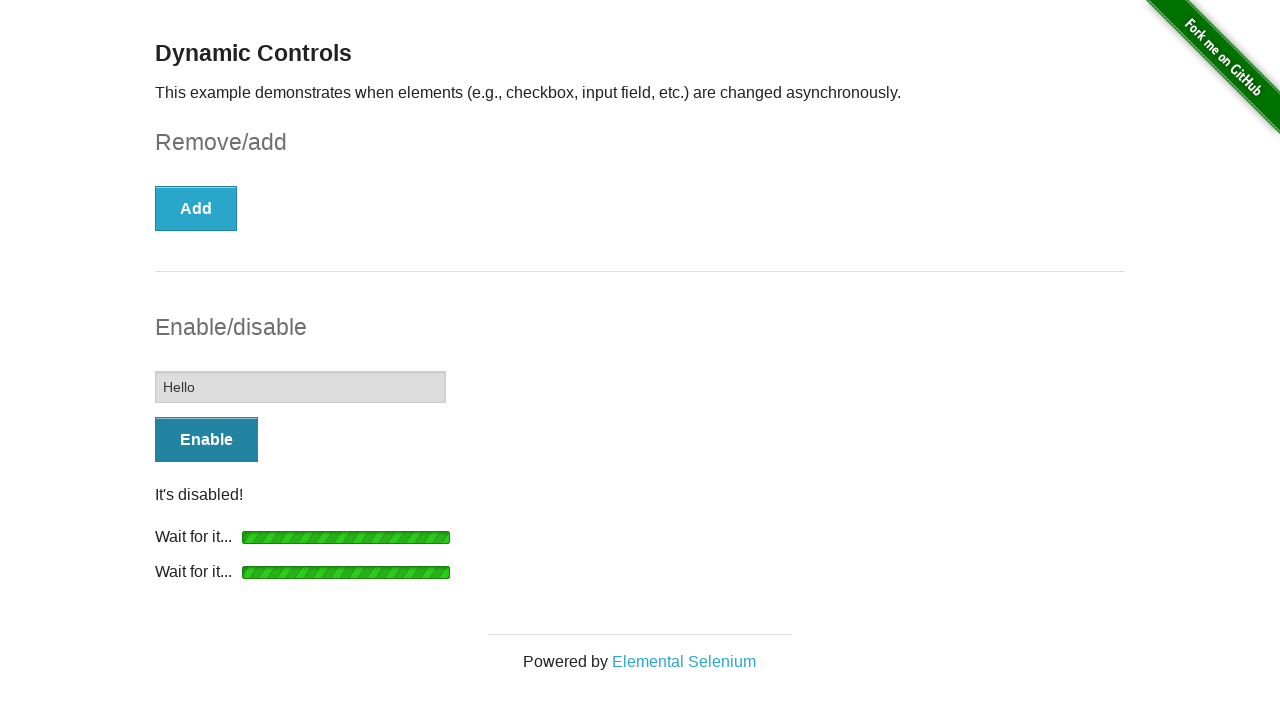

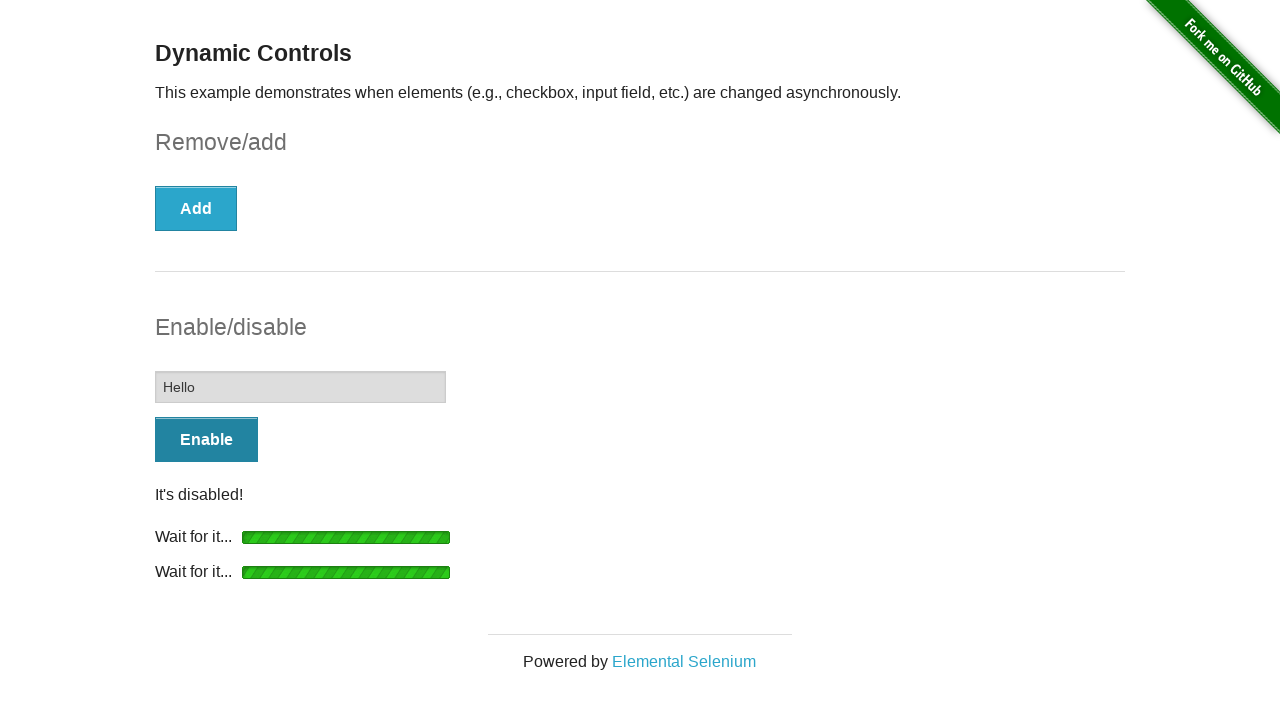